Tests that Shakespeare language appears in the top 6 of Top Hits

Starting URL: http://www.99-bottles-of-beer.net/

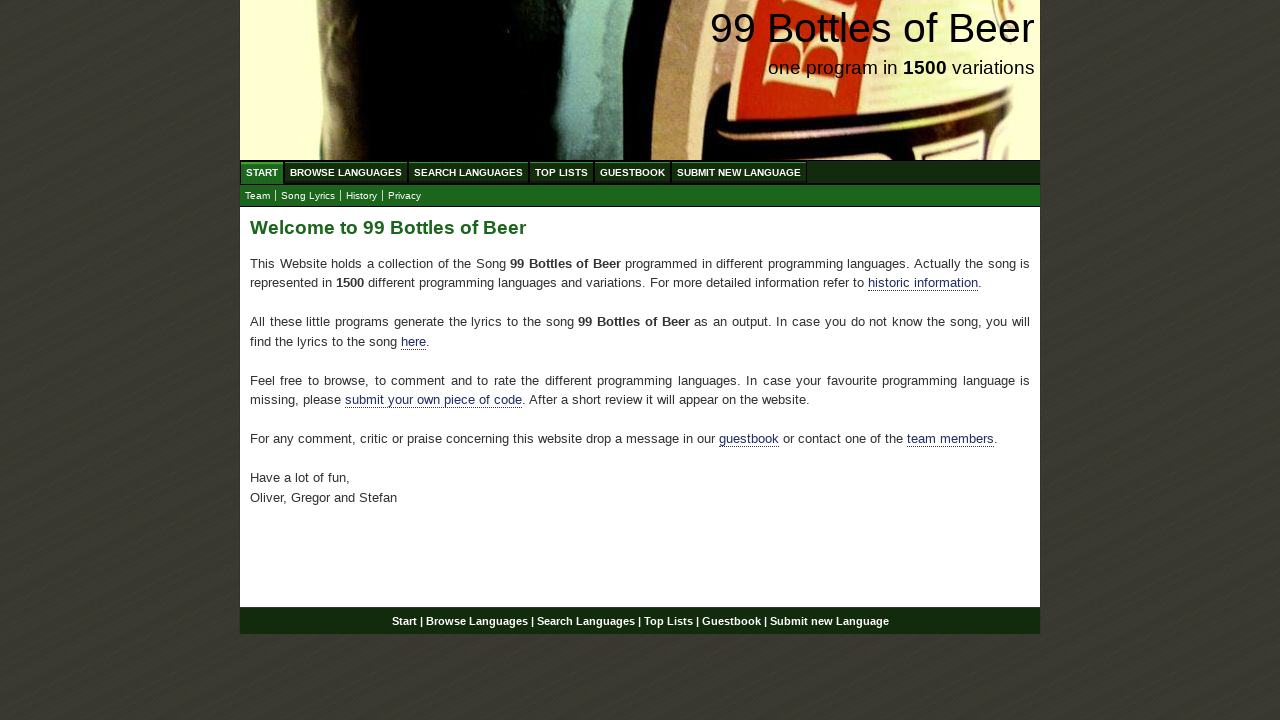

Clicked on Top List menu at (562, 172) on a[href='/toplist.html']
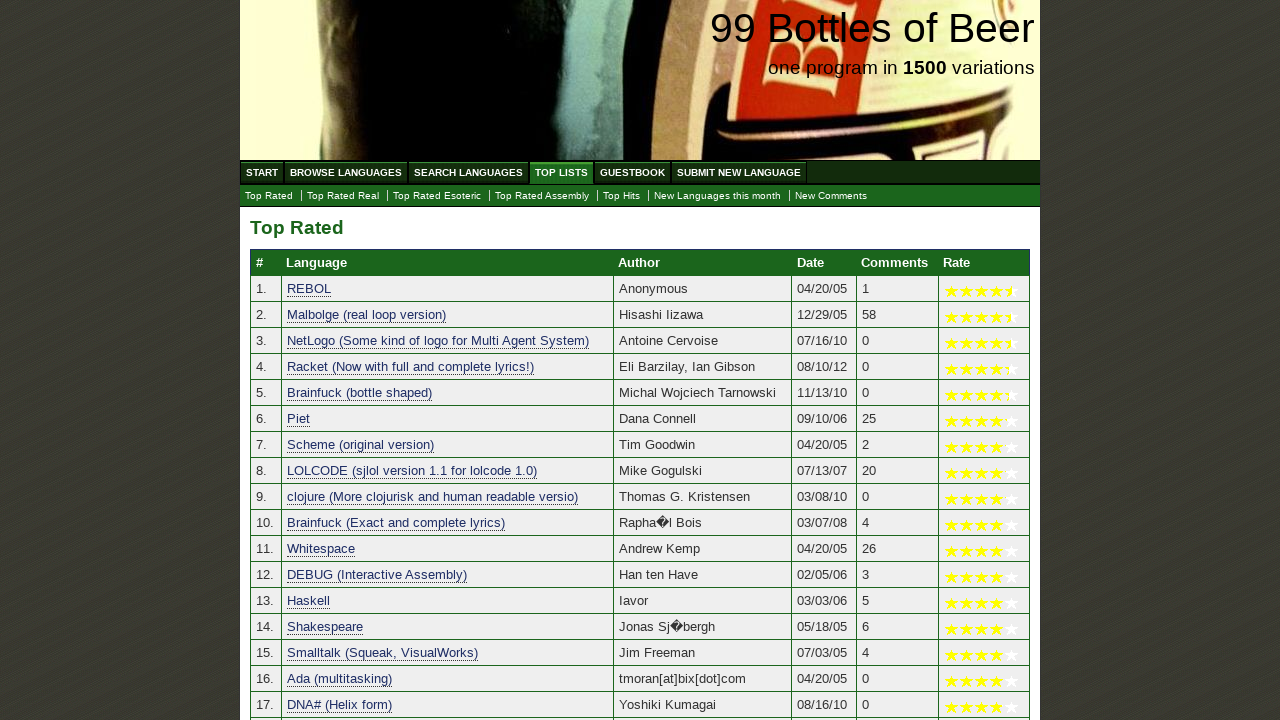

Clicked on Top Hits submenu at (622, 196) on a[href='./tophits.html']
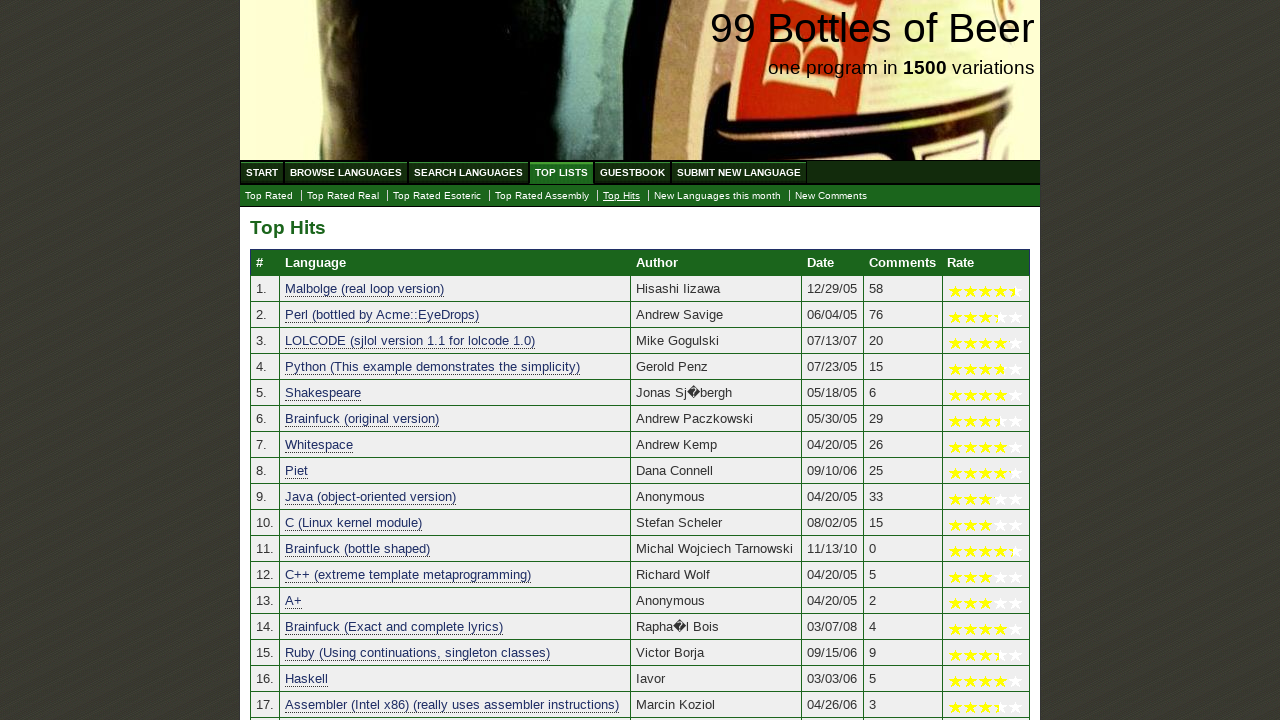

Waited for Shakespeare entry to be visible in Top Hits table
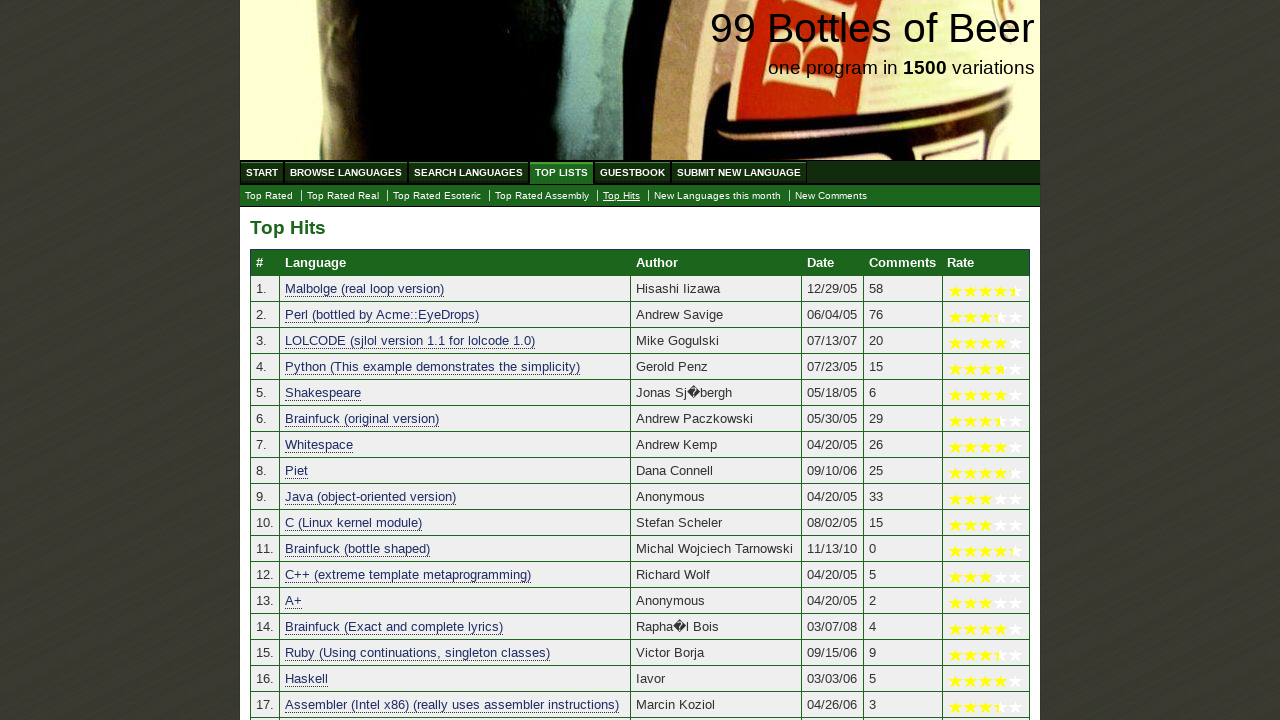

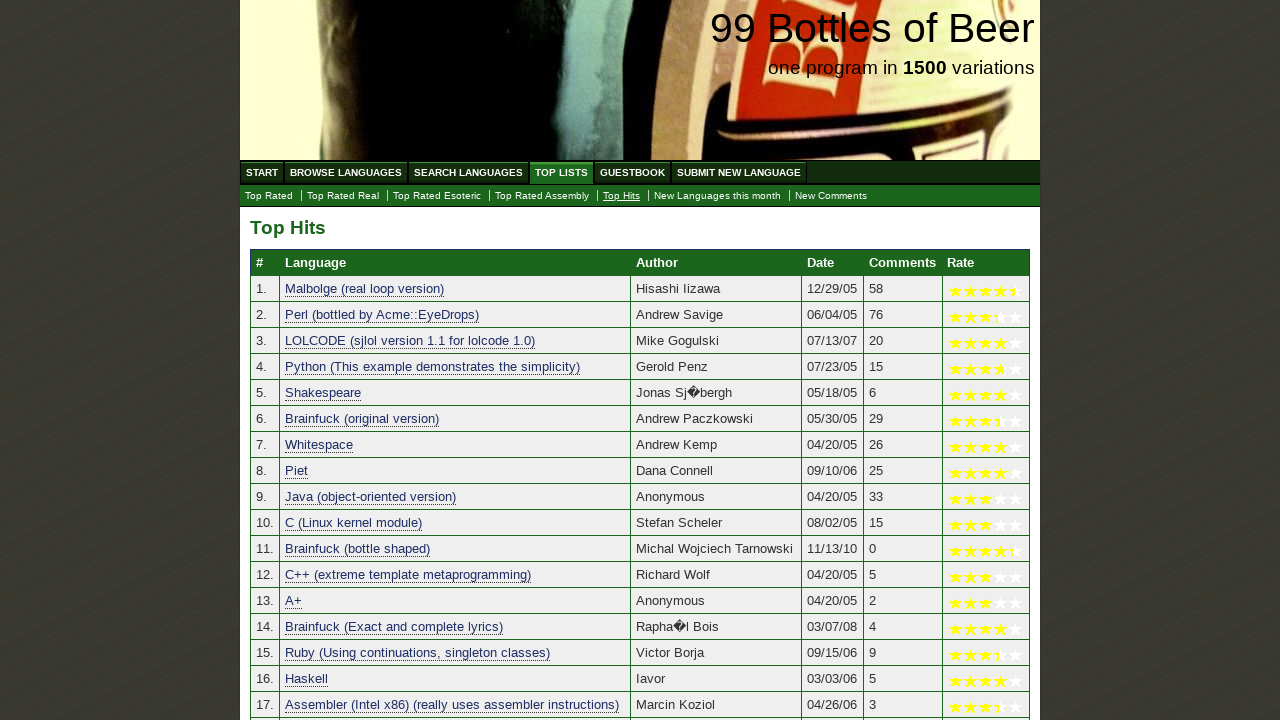